Tests date picker functionality by selecting specific dates (year, month, day) from a calendar widget on TutorialsPoint's Selenium practice page

Starting URL: https://www.tutorialspoint.com/selenium/practice/date-picker.php

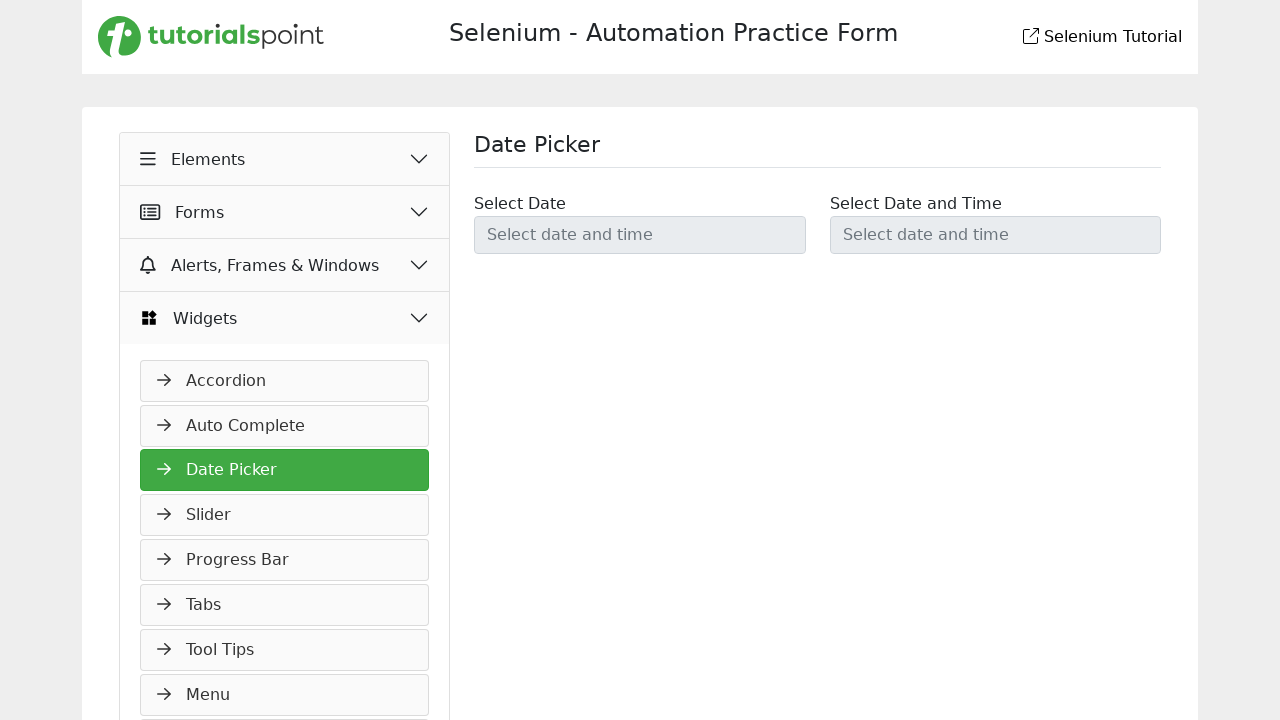

Clicked on date picker input to open calendar at (640, 235) on input#datetimepicker1
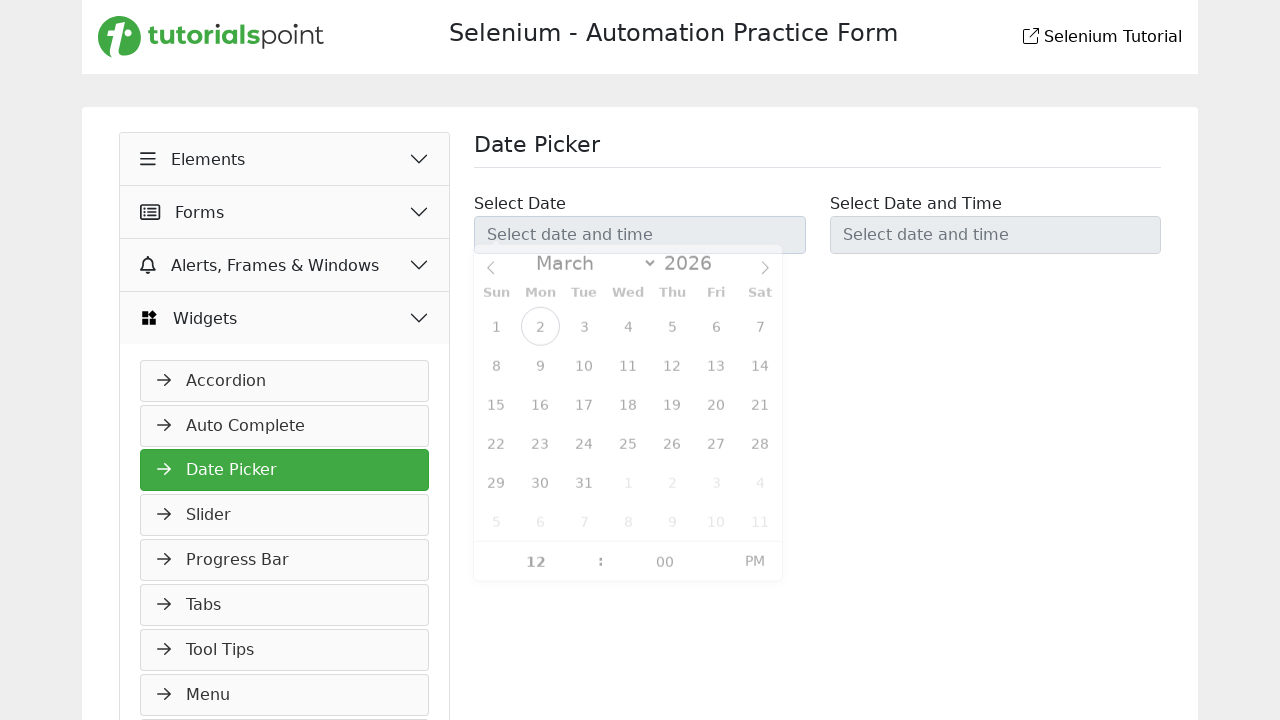

Cleared the year field on input[aria-label='Year'] >> nth=0
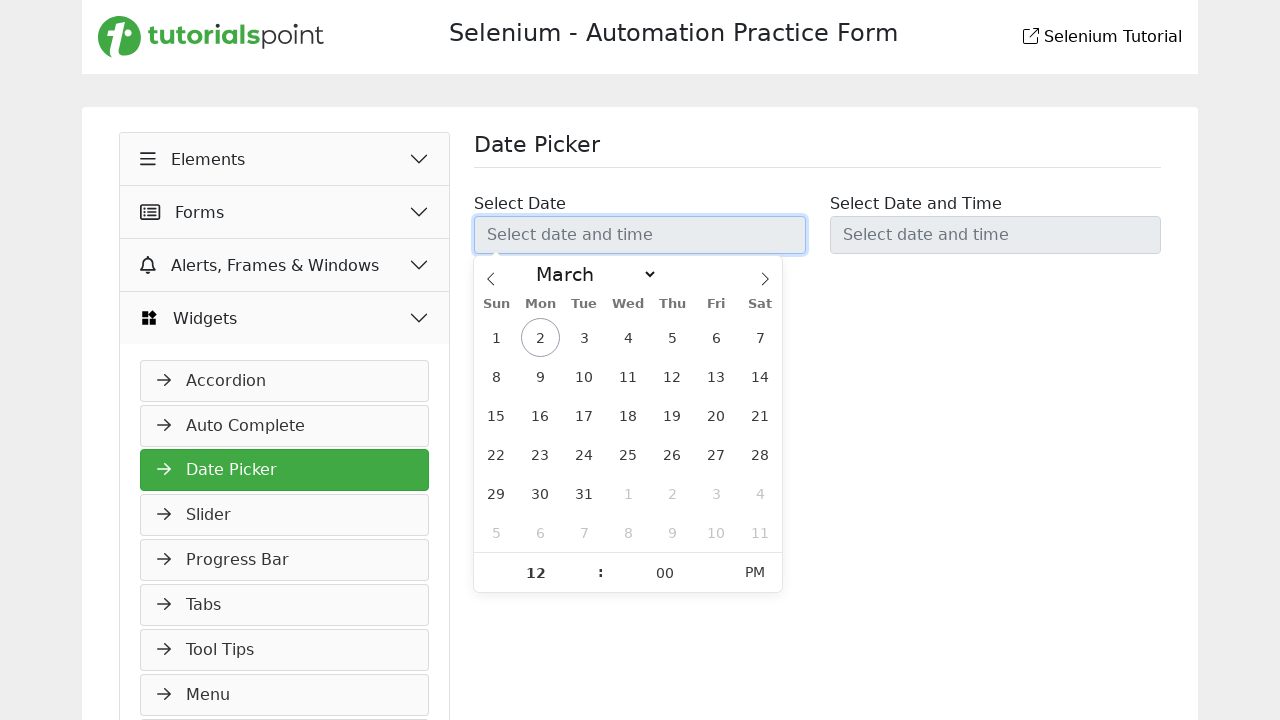

Filled year field with '2024' on input[aria-label='Year'] >> nth=0
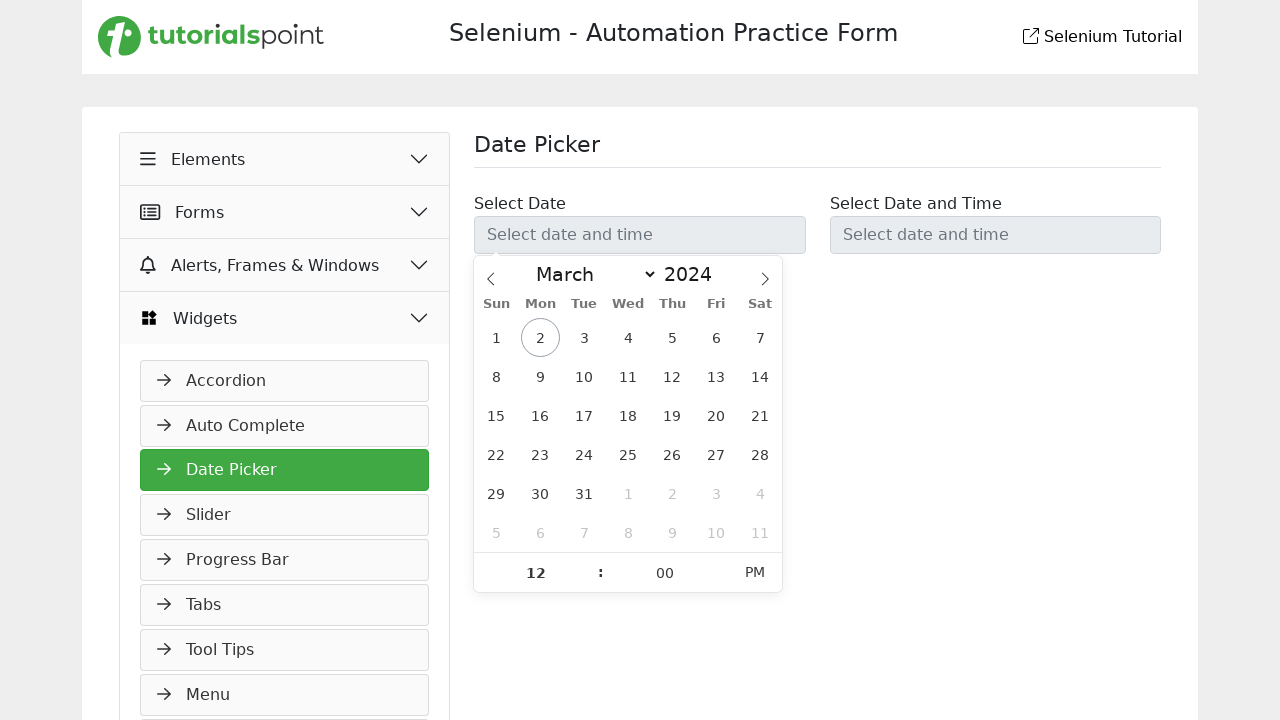

Selected 'July' from month dropdown on select[aria-label='Month'] >> nth=0
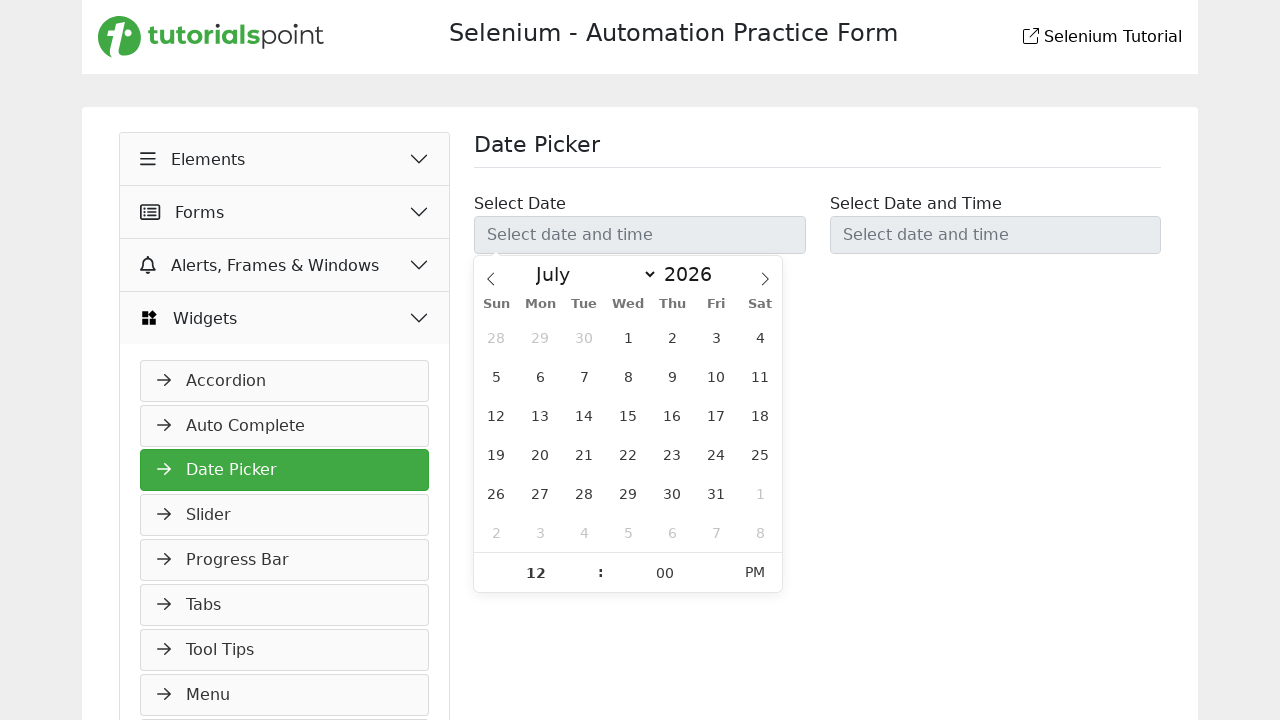

Selected day 21 from calendar at (584, 454) on div.dayContainer >> nth=0 >> span.flatpickr-day:not(.prevMonthDay):not(.nextMont
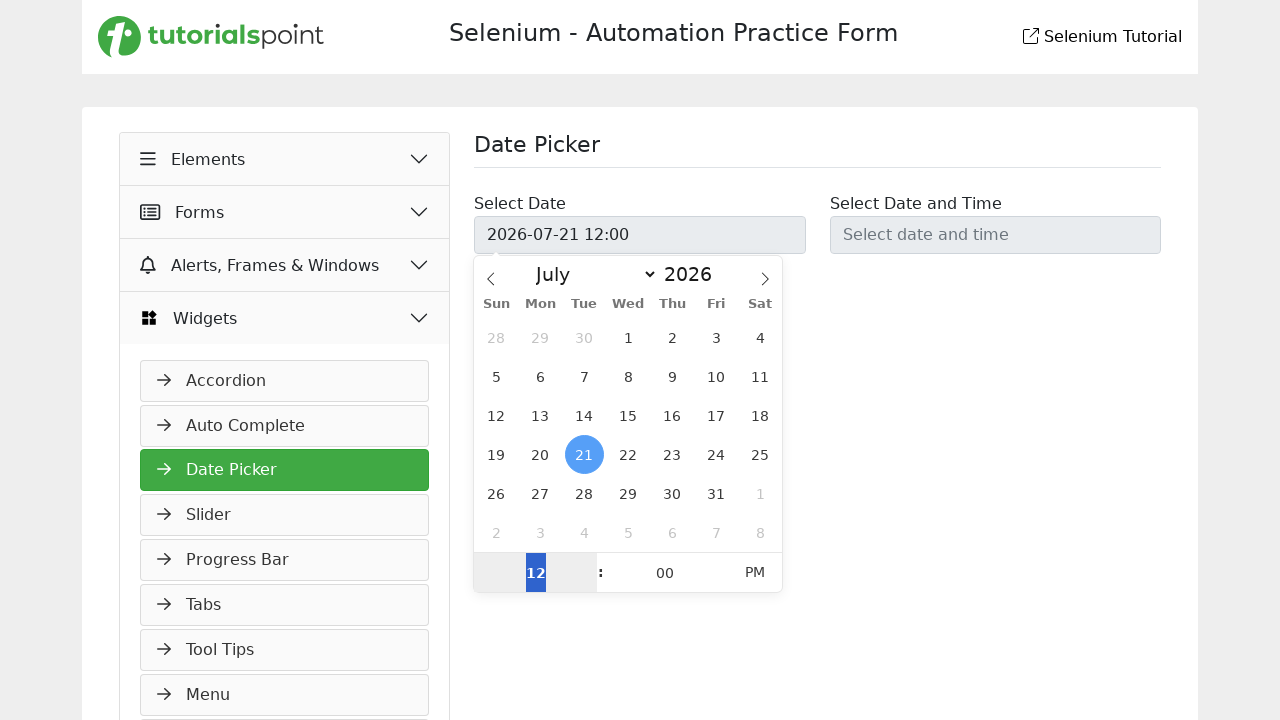

Clicked outside date picker to close calendar after selecting July 21, 2024 at (818, 150) on h1:text('Date Picker')
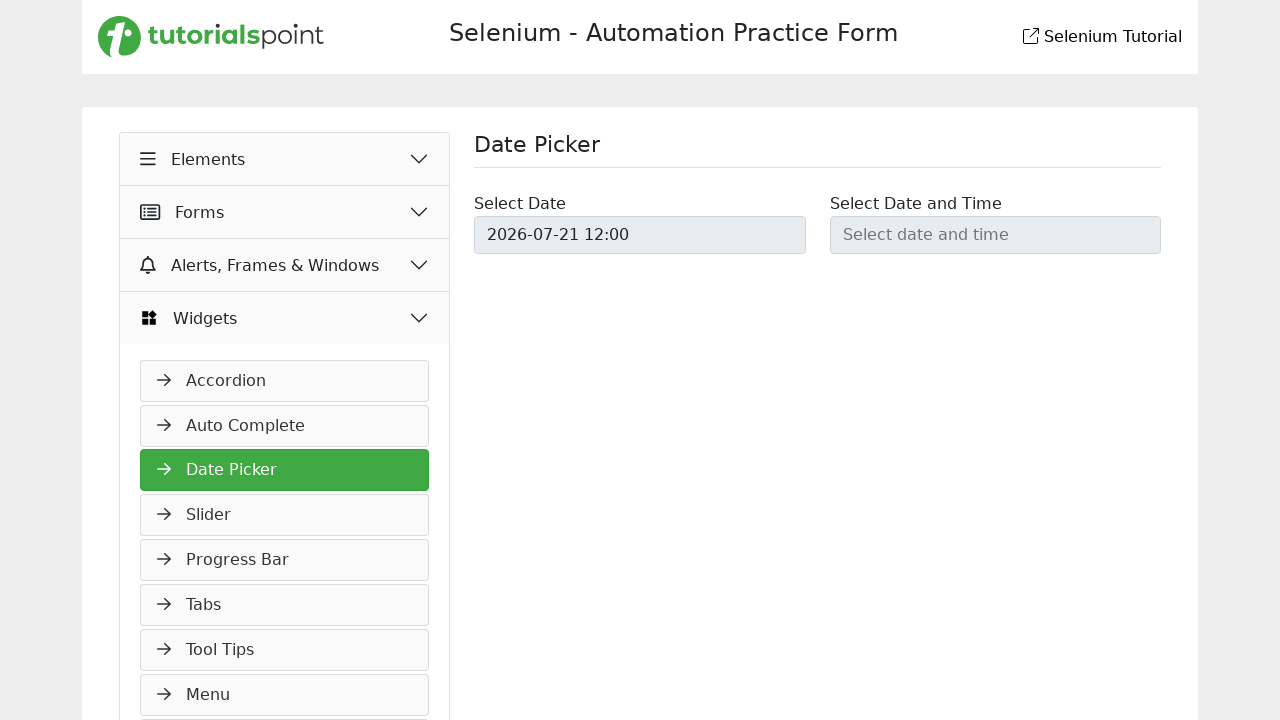

Clicked on date picker input to open calendar for second selection at (640, 235) on input#datetimepicker1
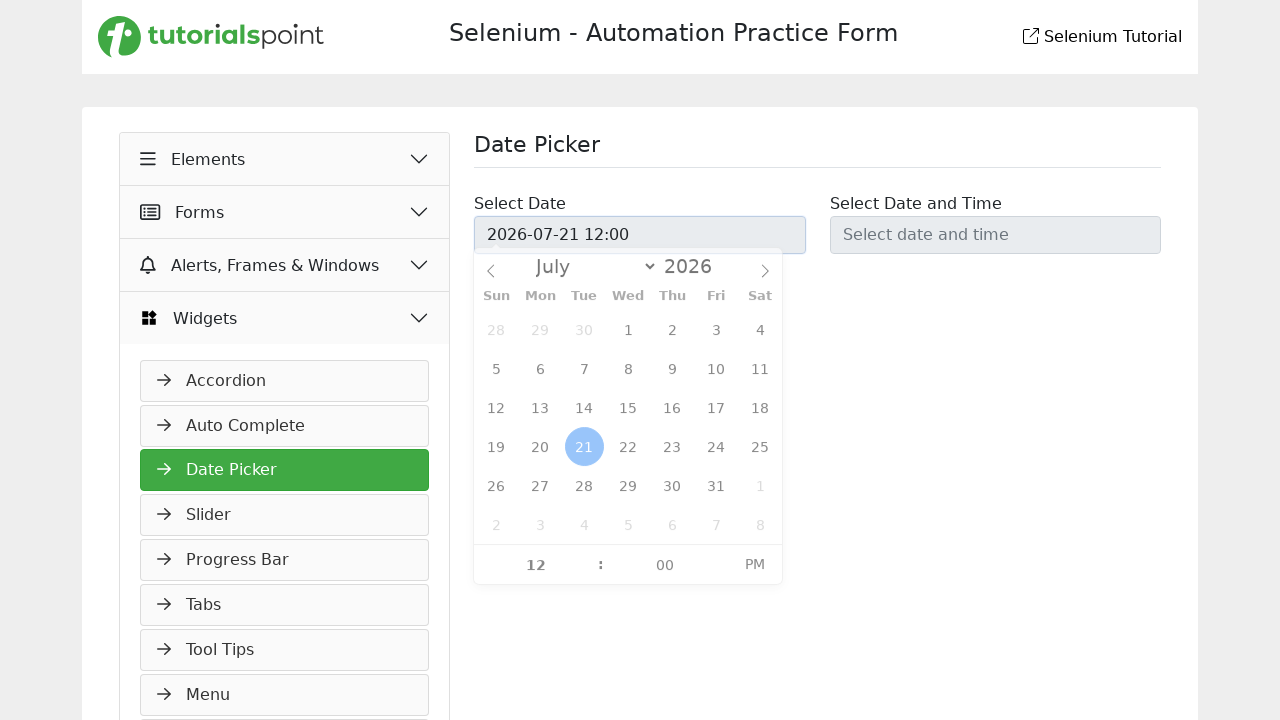

Cleared the year field on input[aria-label='Year'] >> nth=0
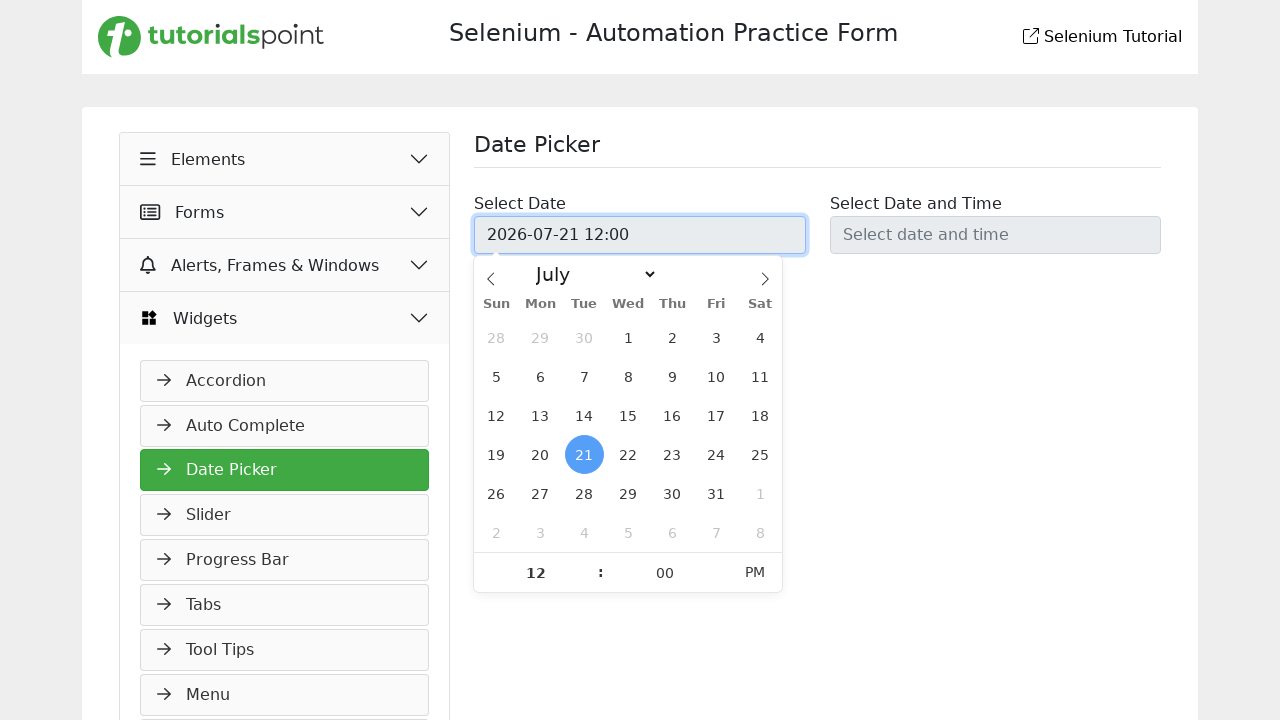

Filled year field with '2025' on input[aria-label='Year'] >> nth=0
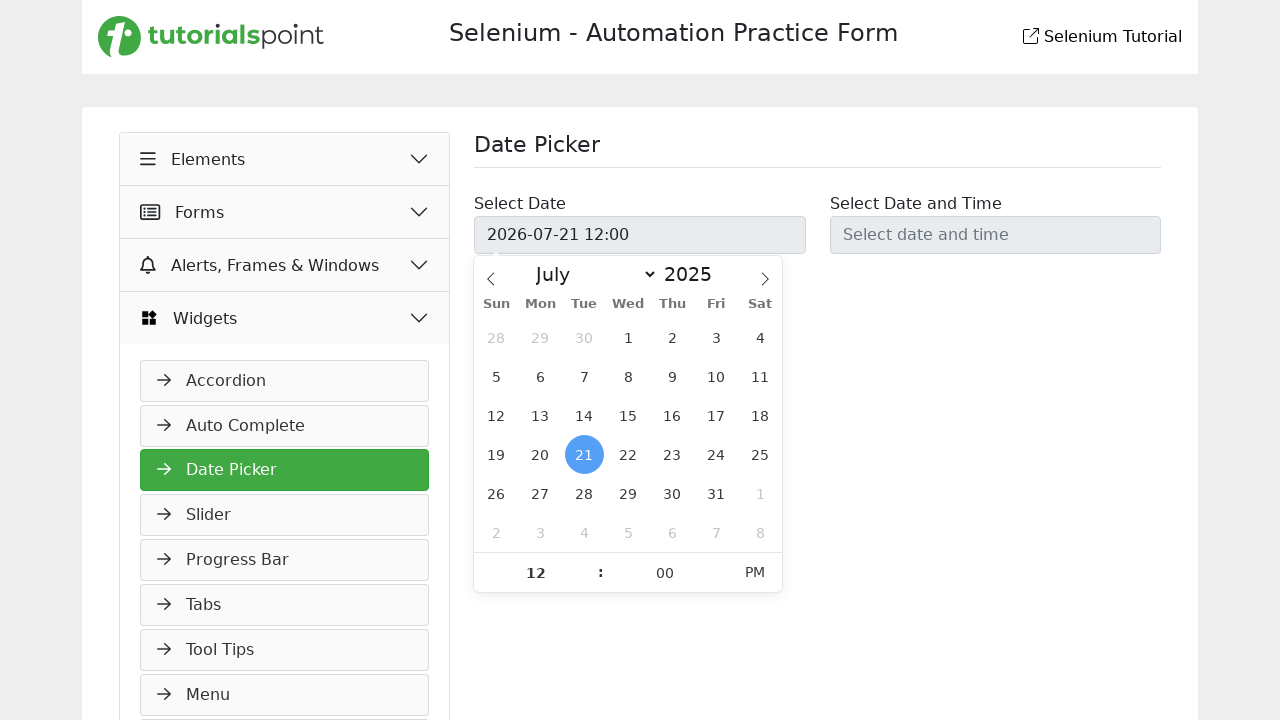

Selected 'June' from month dropdown on select[aria-label='Month'] >> nth=0
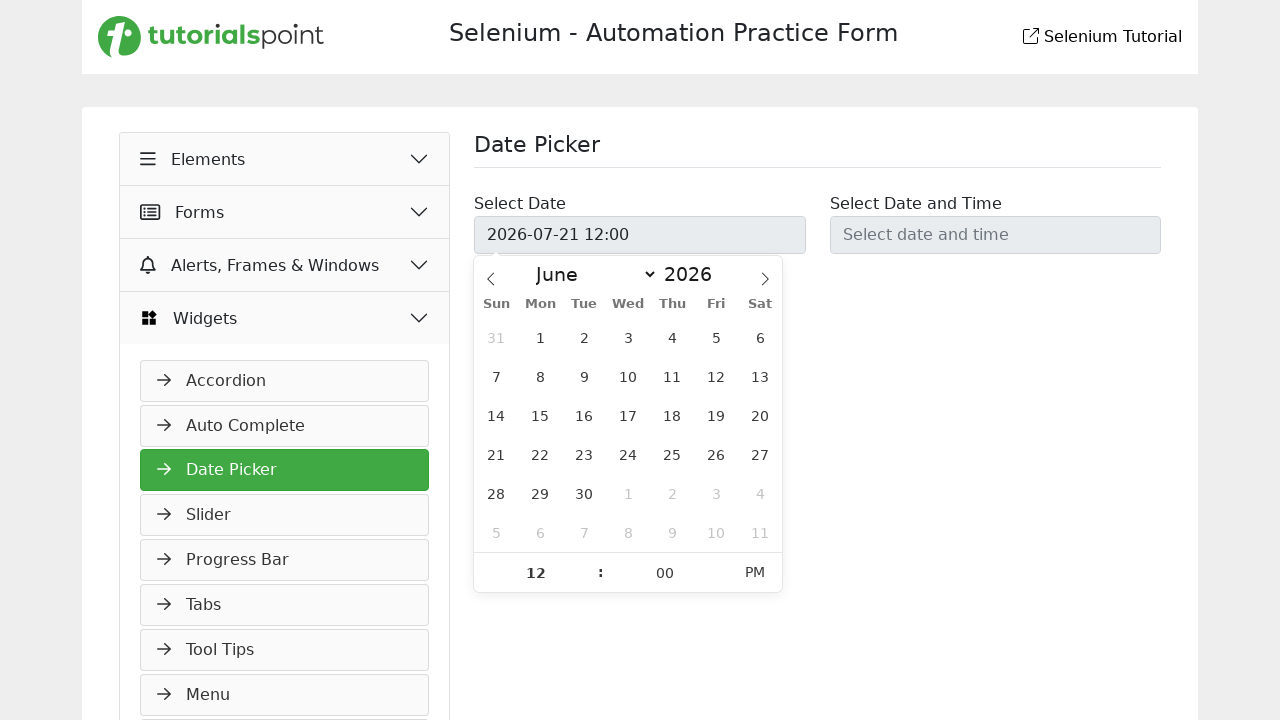

Selected day 1 from calendar at (540, 337) on div.dayContainer >> nth=0 >> span.flatpickr-day:not(.prevMonthDay):not(.nextMont
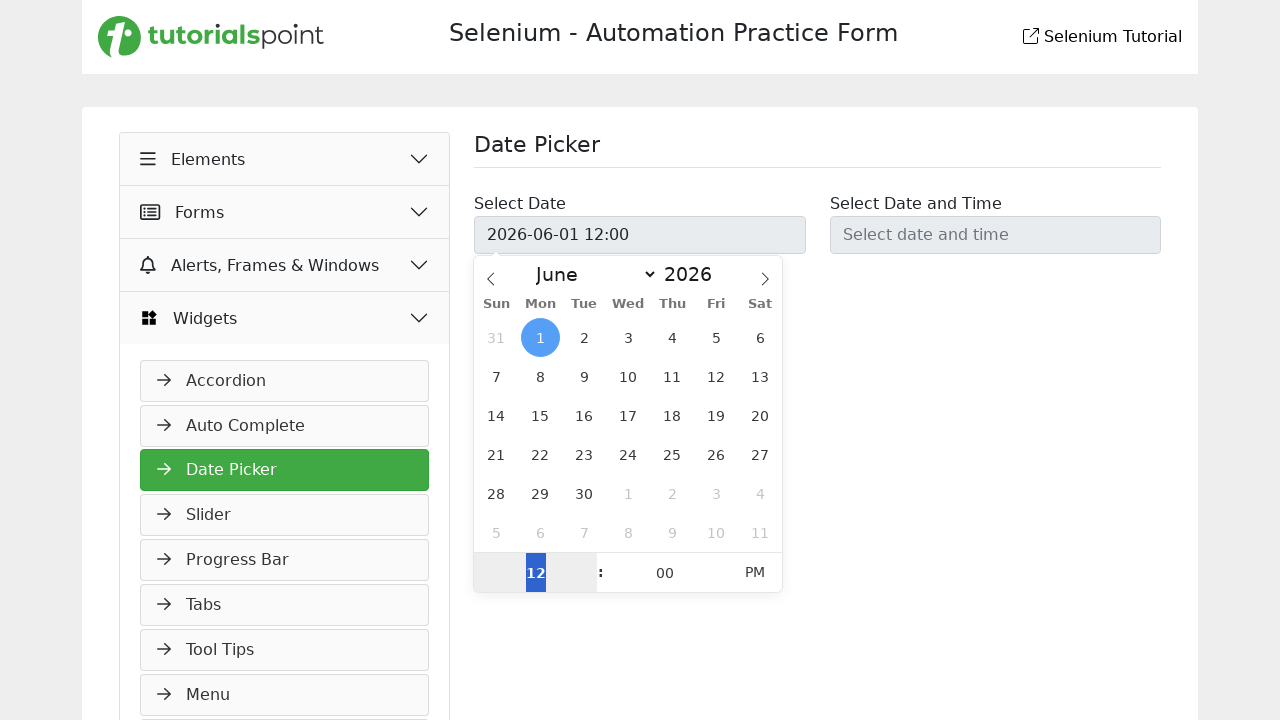

Clicked outside date picker to close calendar after selecting June 1, 2025 at (818, 150) on h1:text('Date Picker')
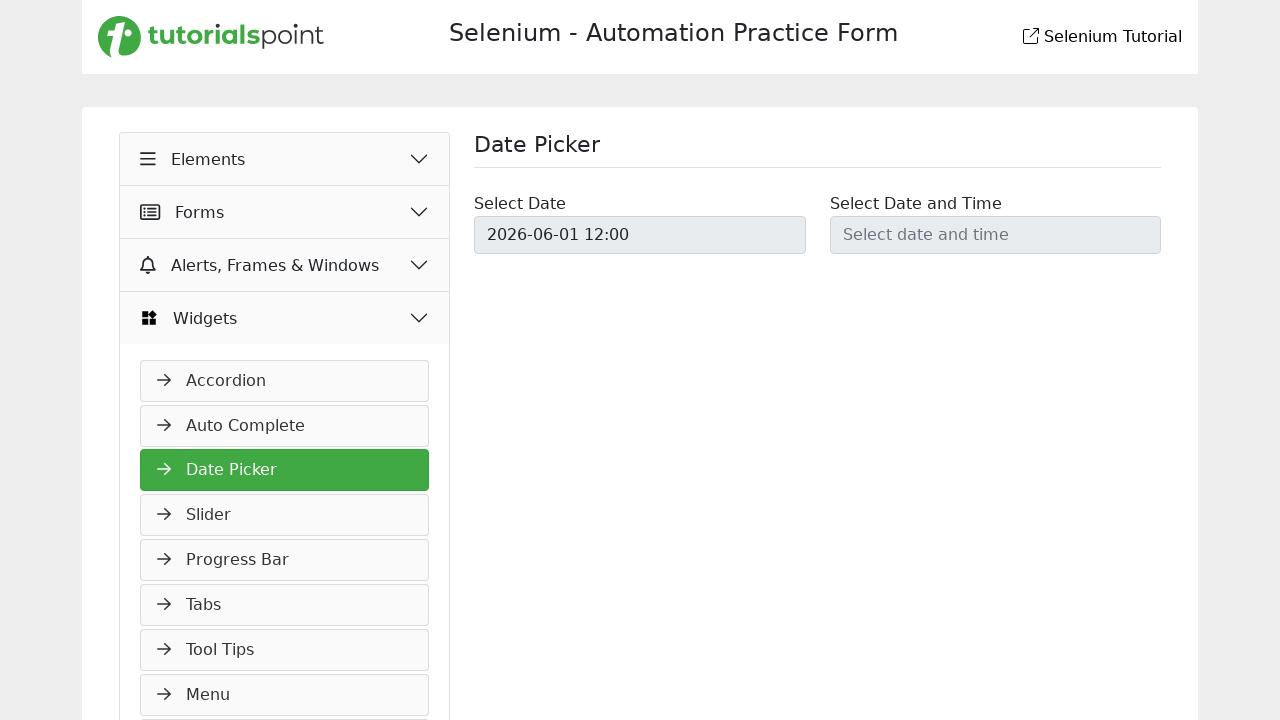

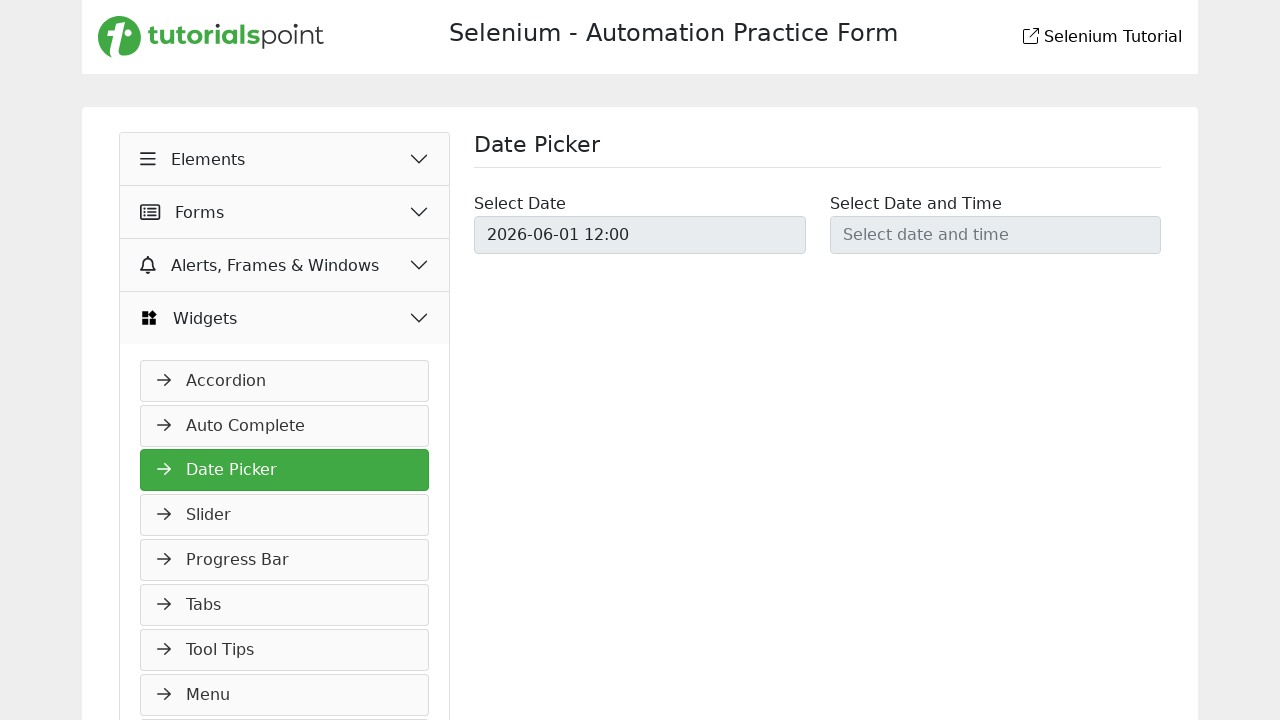